Tests a Chinese poetry generator by entering a title/theme and clicking generate to produce a poem

Starting URL: http://jiuge.thunlp.org/

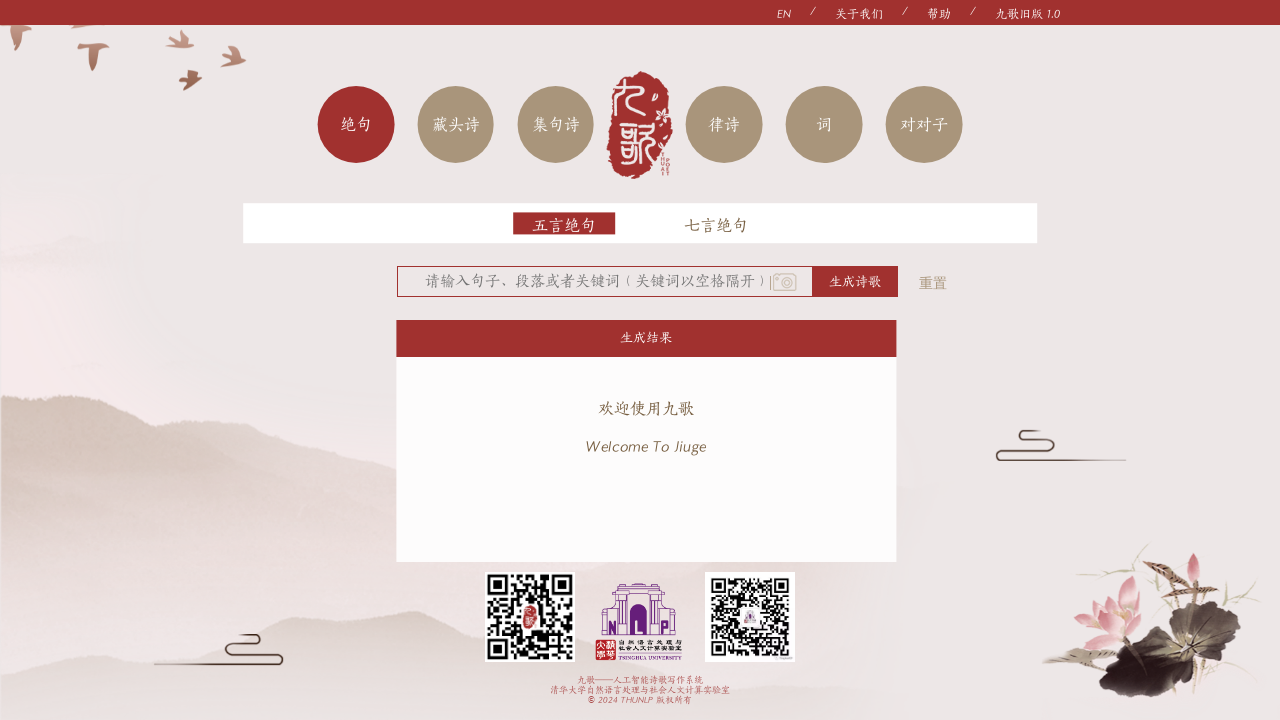

Entered poem title/theme '秋日' in the input field on input#encourage_words
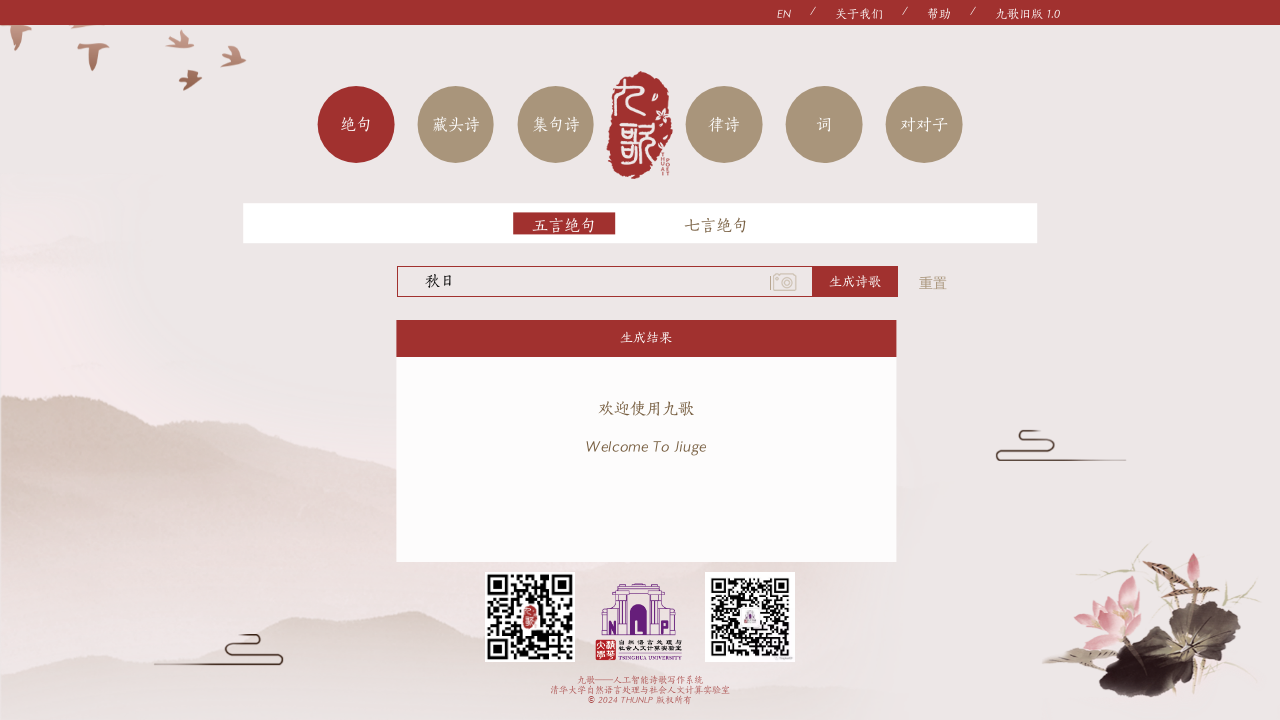

Clicked the generate button to create the poem at (872, 289) on div.generate > a
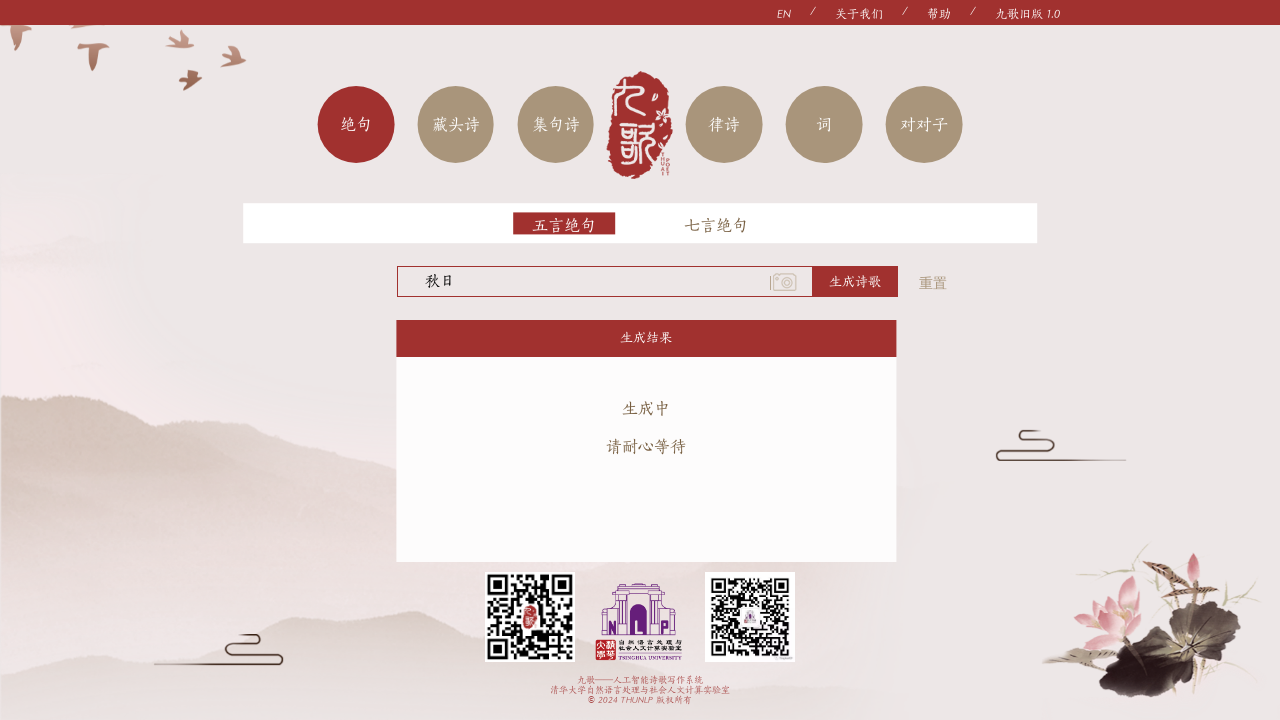

Waited for poem result to appear
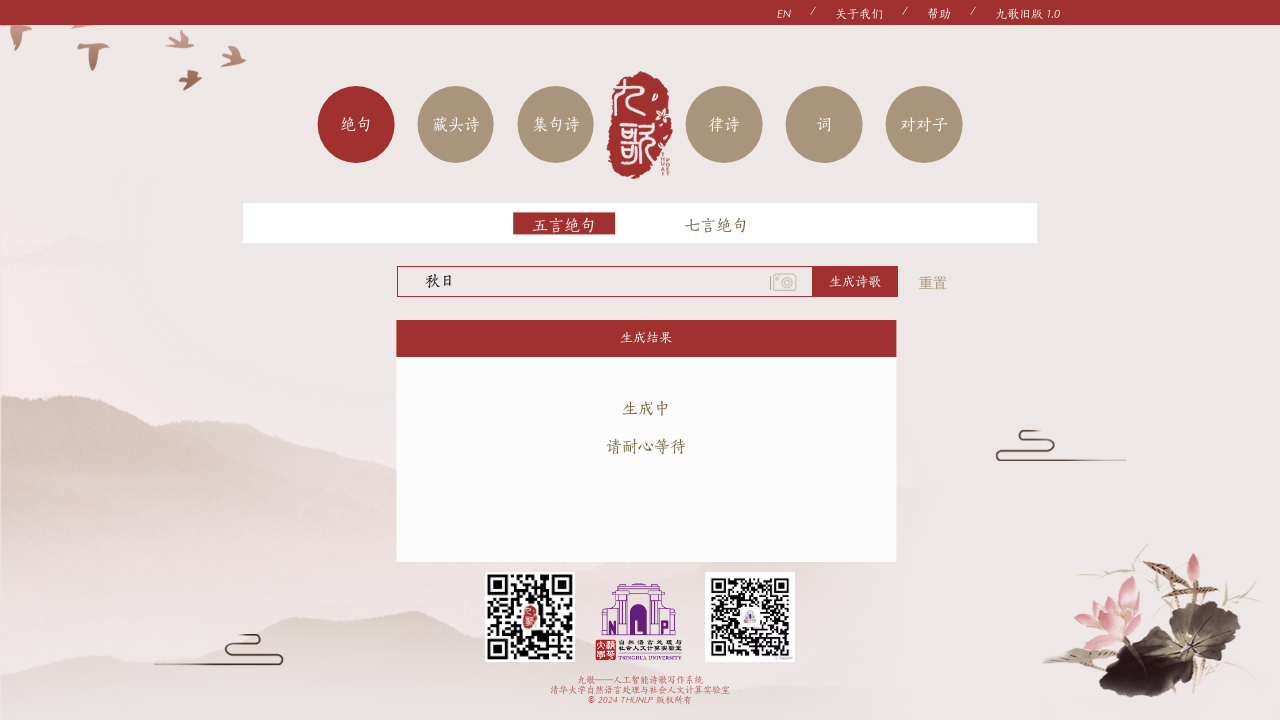

Retrieved the generated poem text
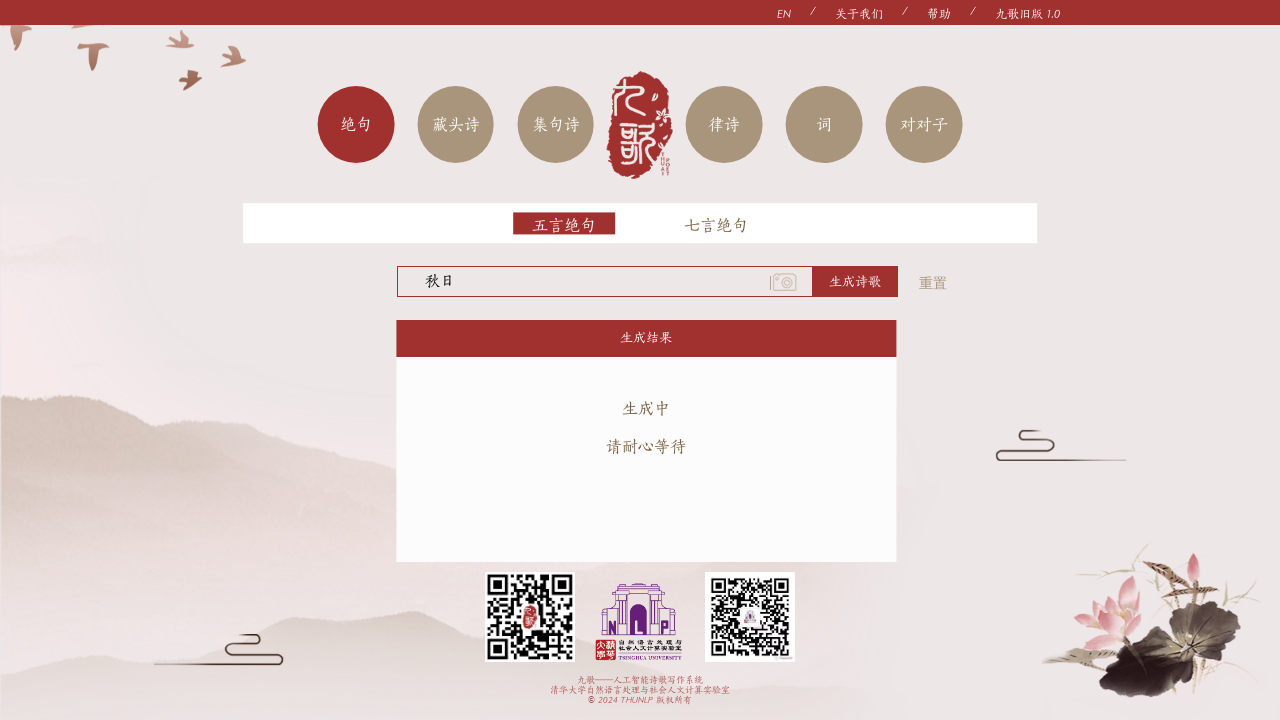

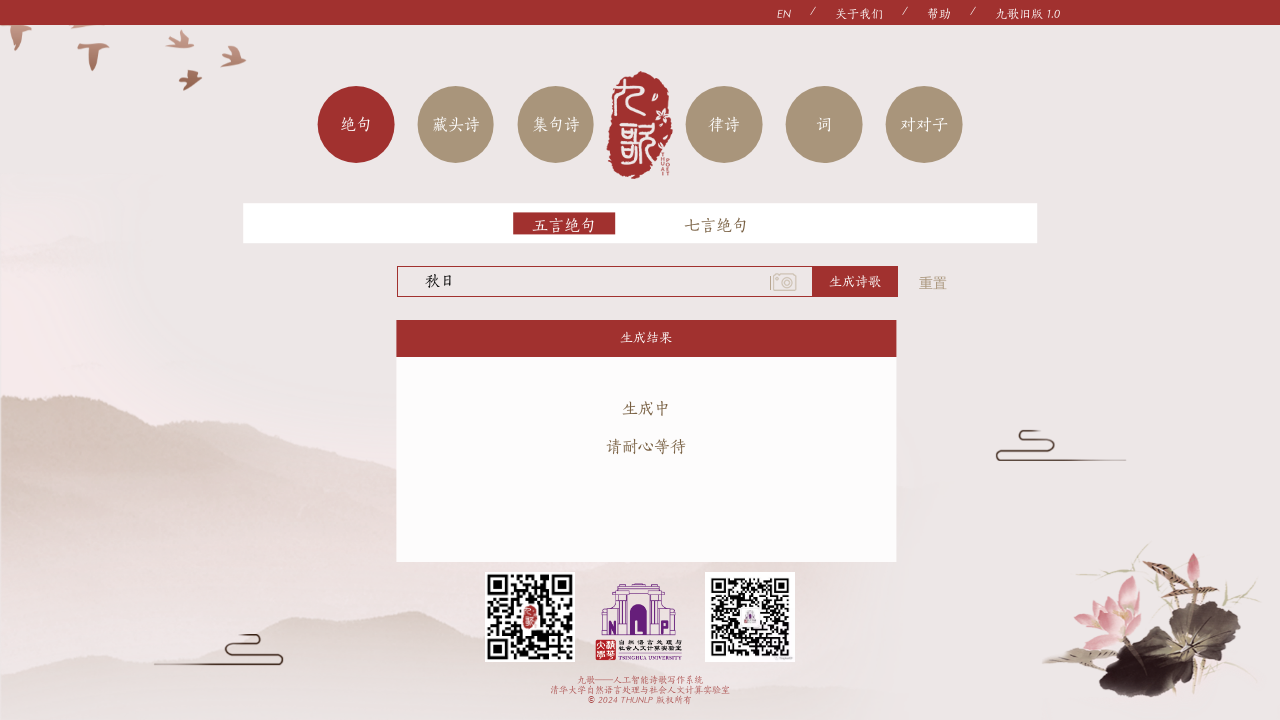